Tests that the GNPS libraries page loads correctly and displays the library membership input table element

Starting URL: https://gnps.ucsd.edu/ProteoSAFe/libraries.jsp?test=true

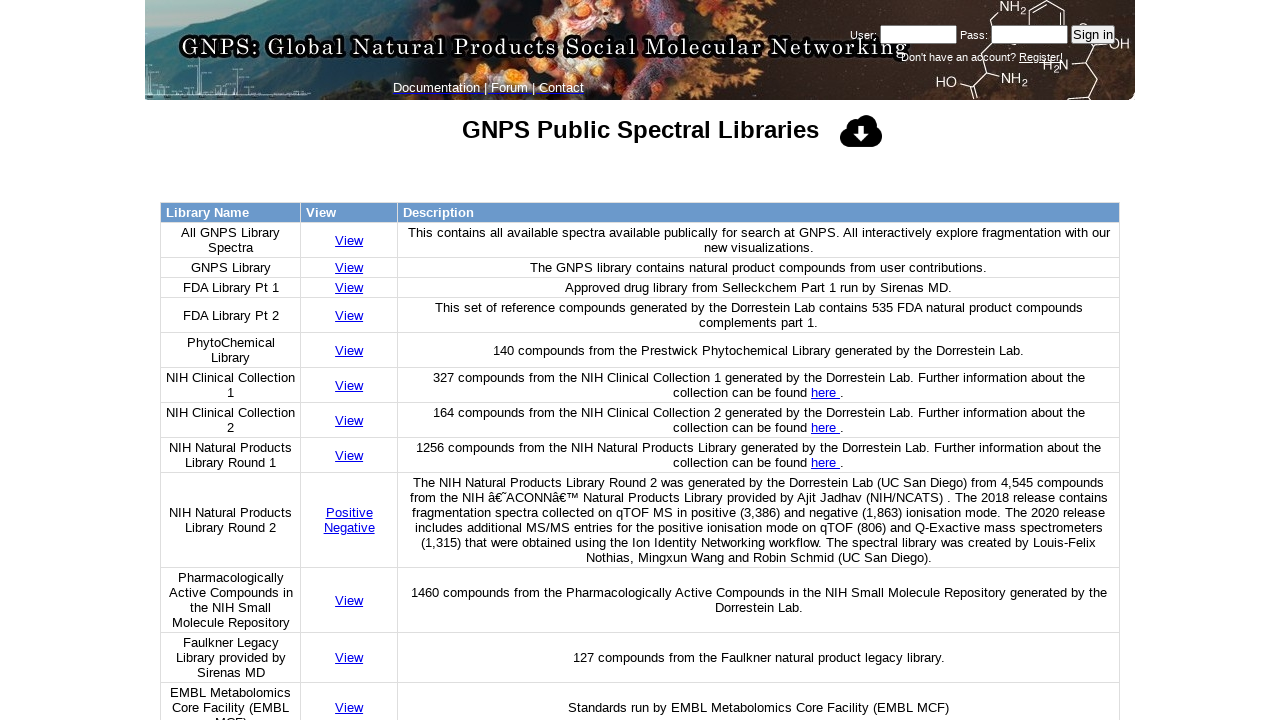

Navigated to GNPS libraries page
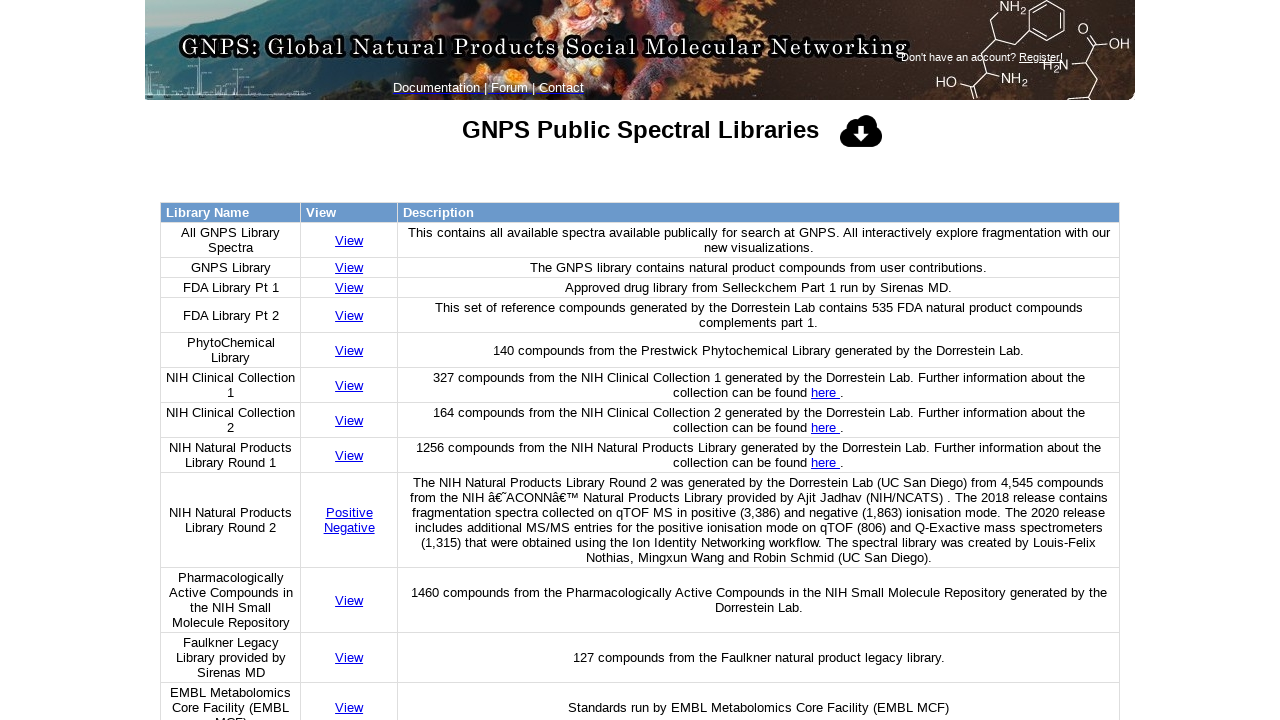

Library membership input table element loaded
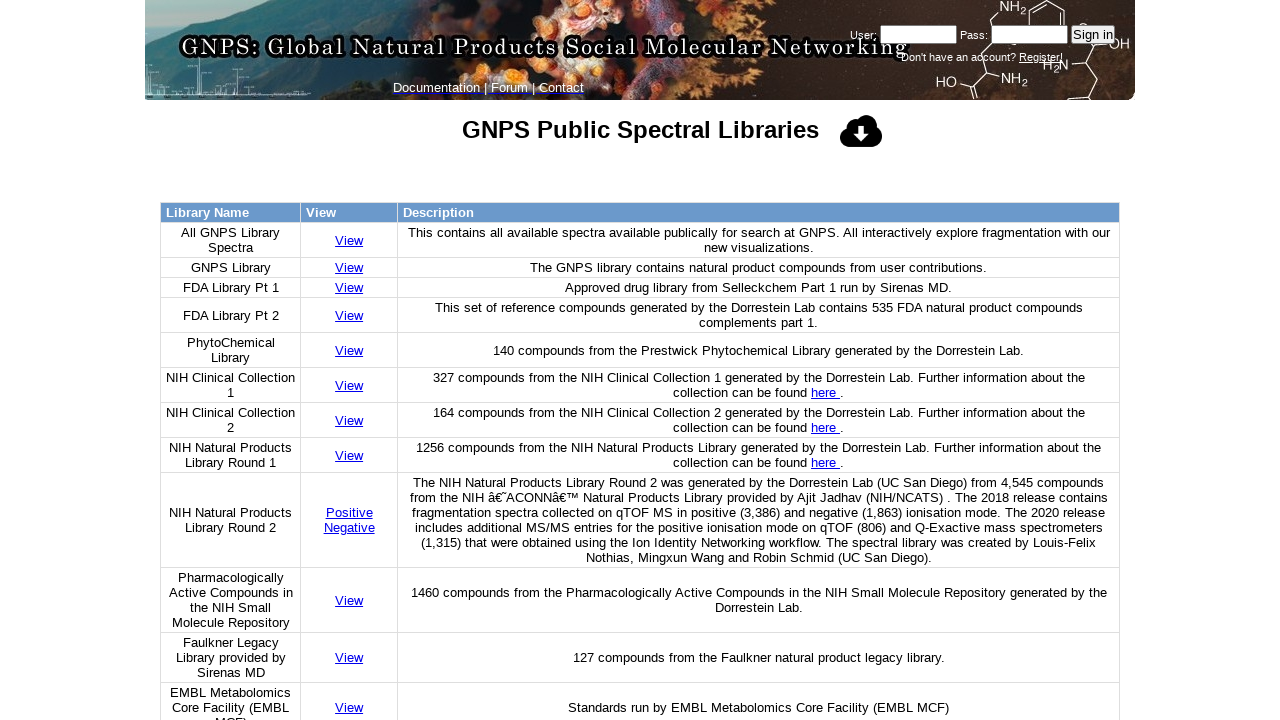

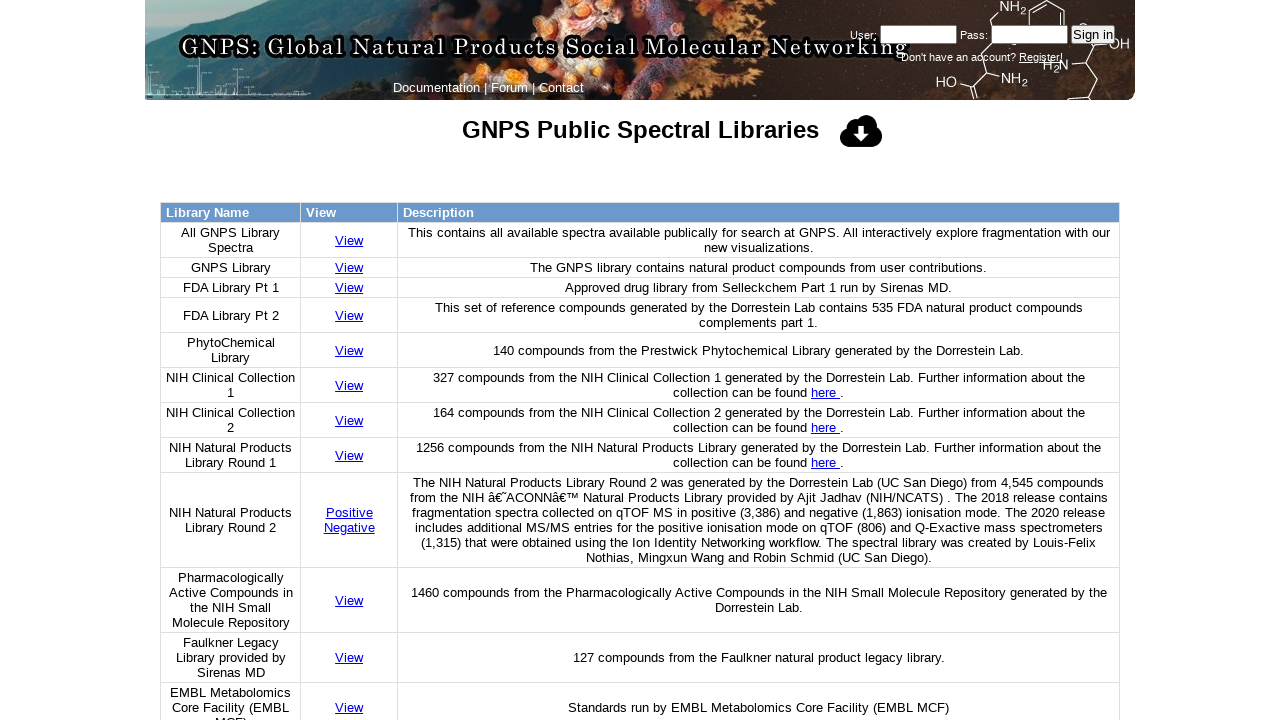